Navigates to Yahoo Japan homepage and takes a screenshot

Starting URL: http://www.yahoo.co.jp

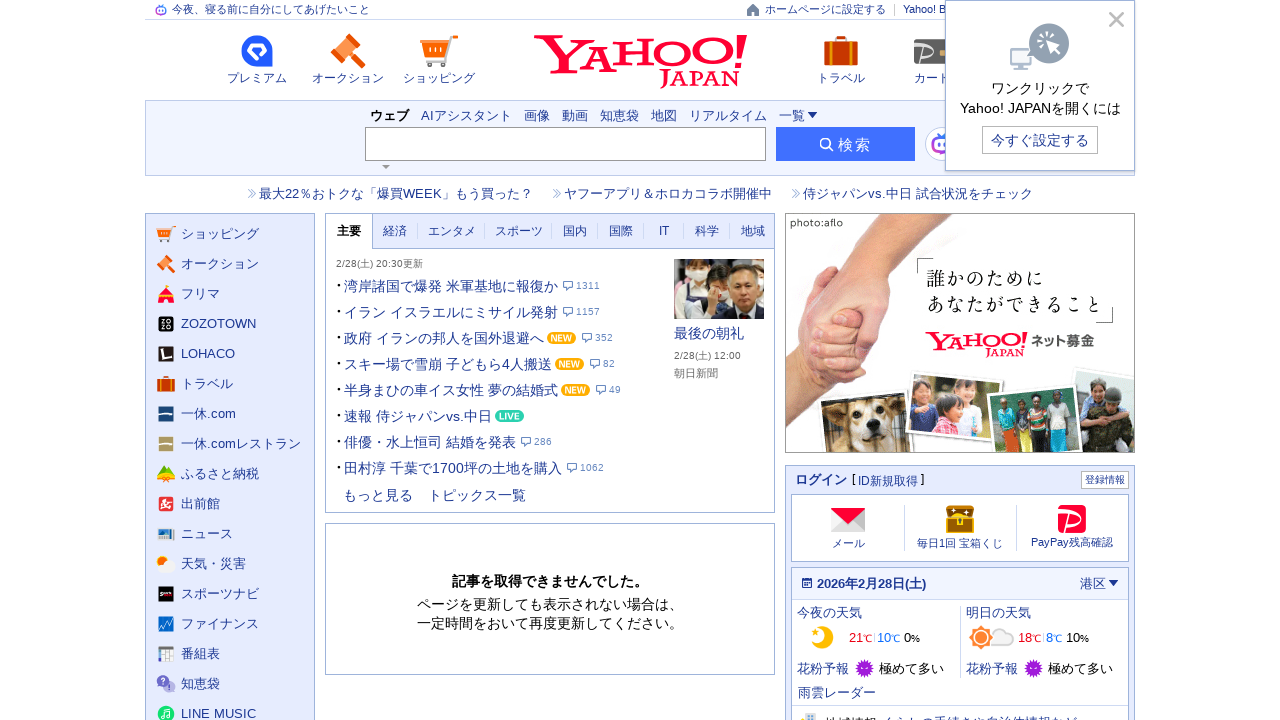

Navigated to Yahoo Japan homepage
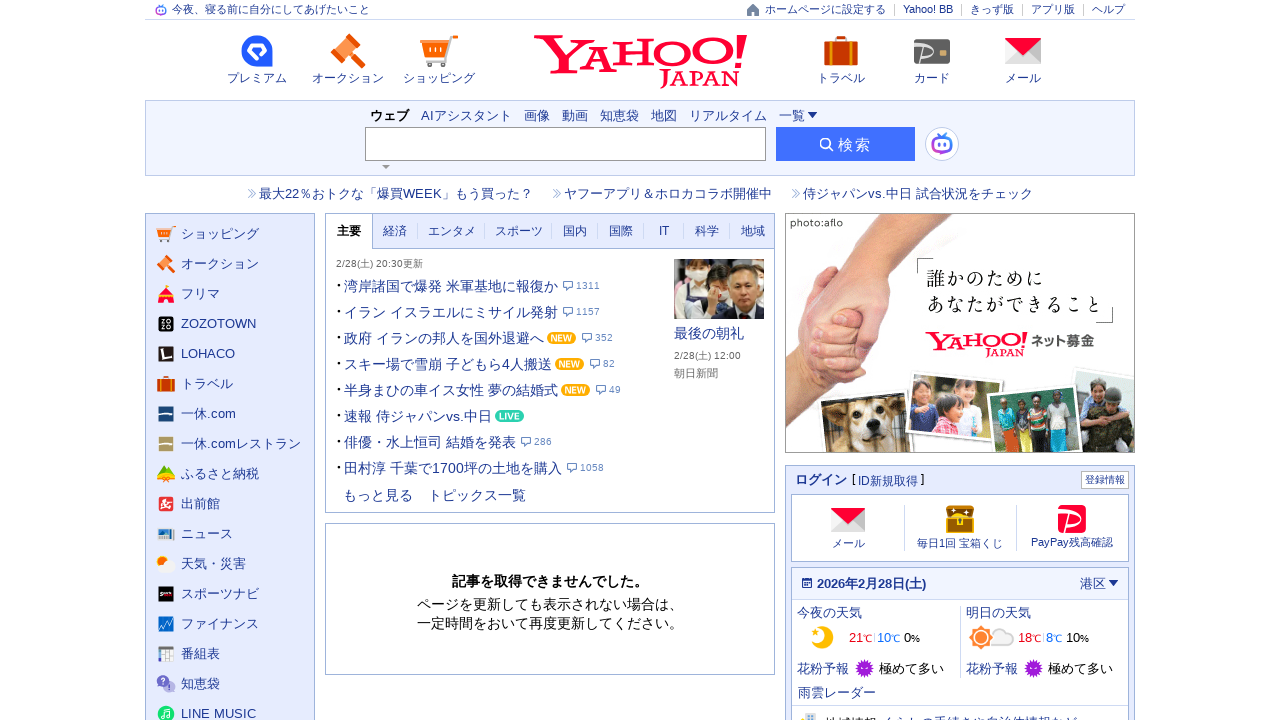

Waited for page to reach domcontentloaded state
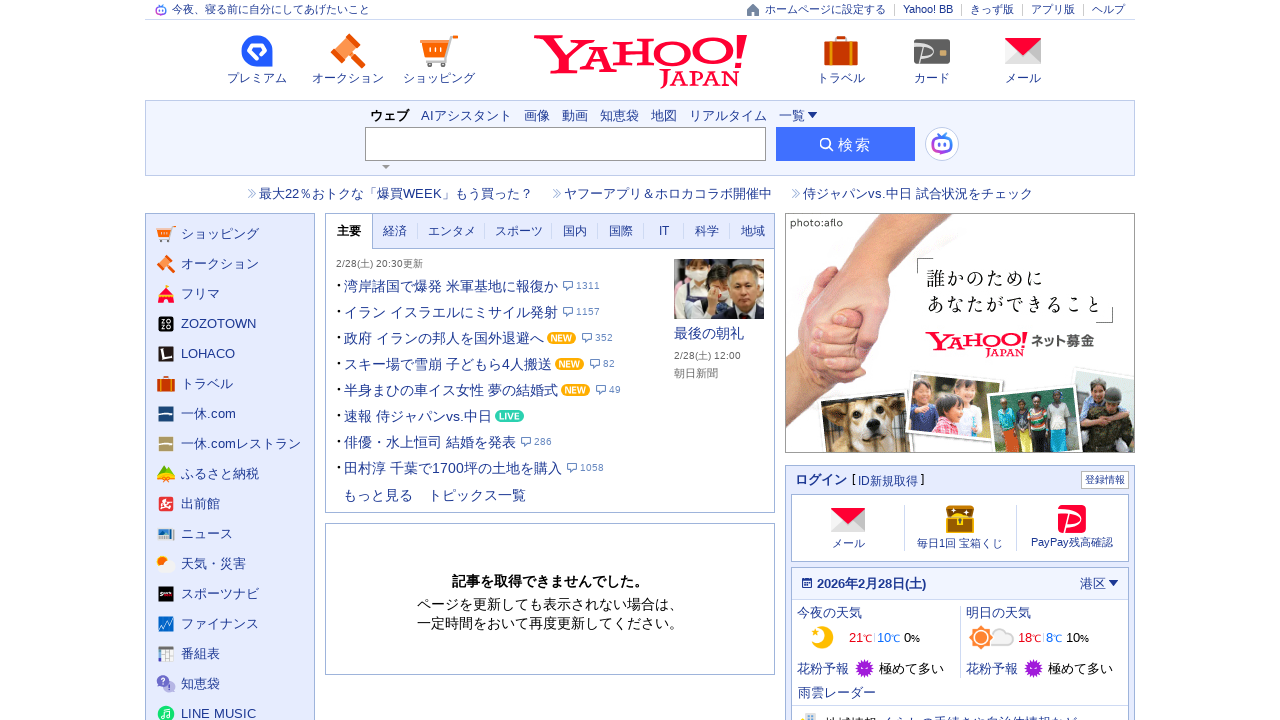

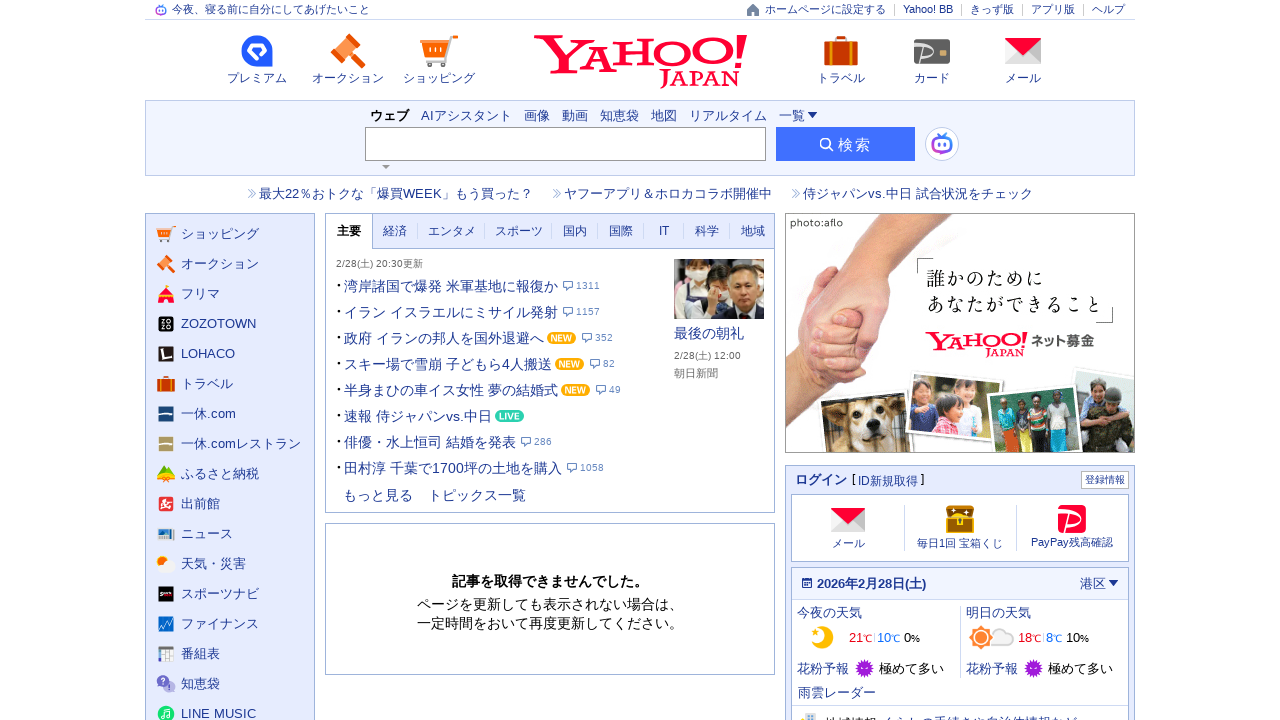